Navigates to Invoify website and verifies that the user is redirected to the dashboard view with the Invoify Logo visible in the header section.

Starting URL: https://invoify.vercel.app/en

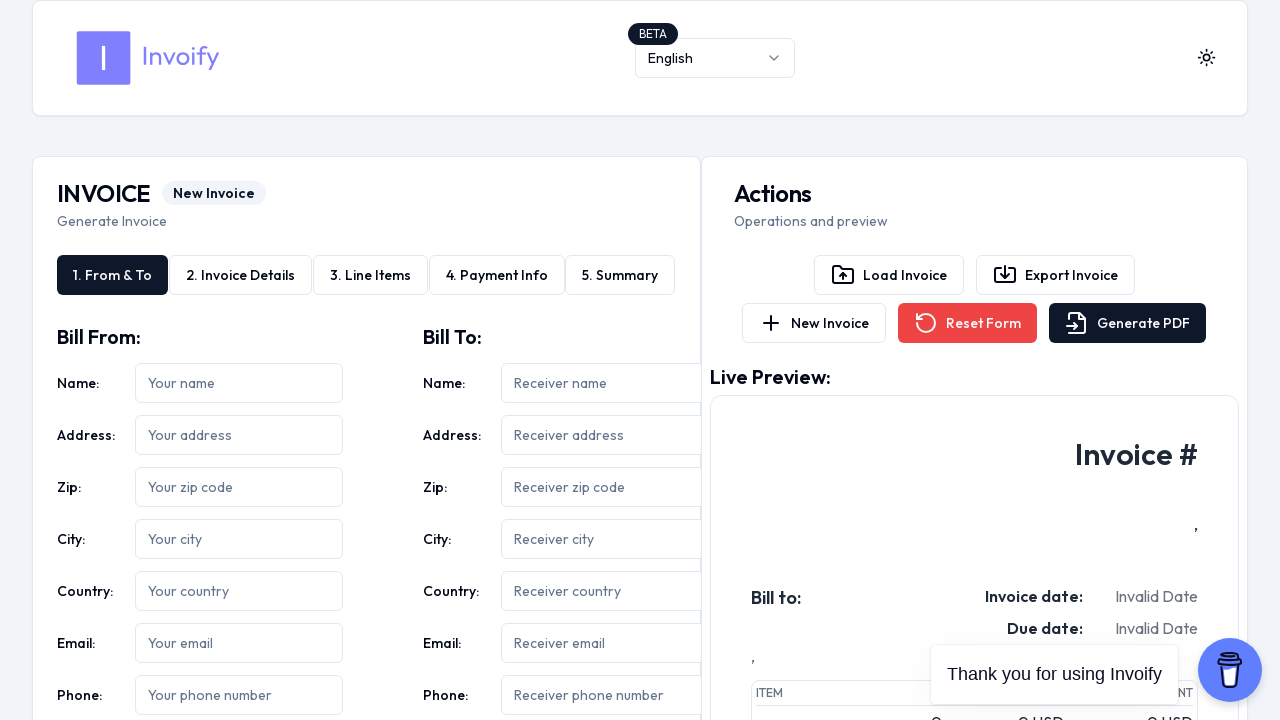

Navigated to Invoify website at https://invoify.vercel.app/en
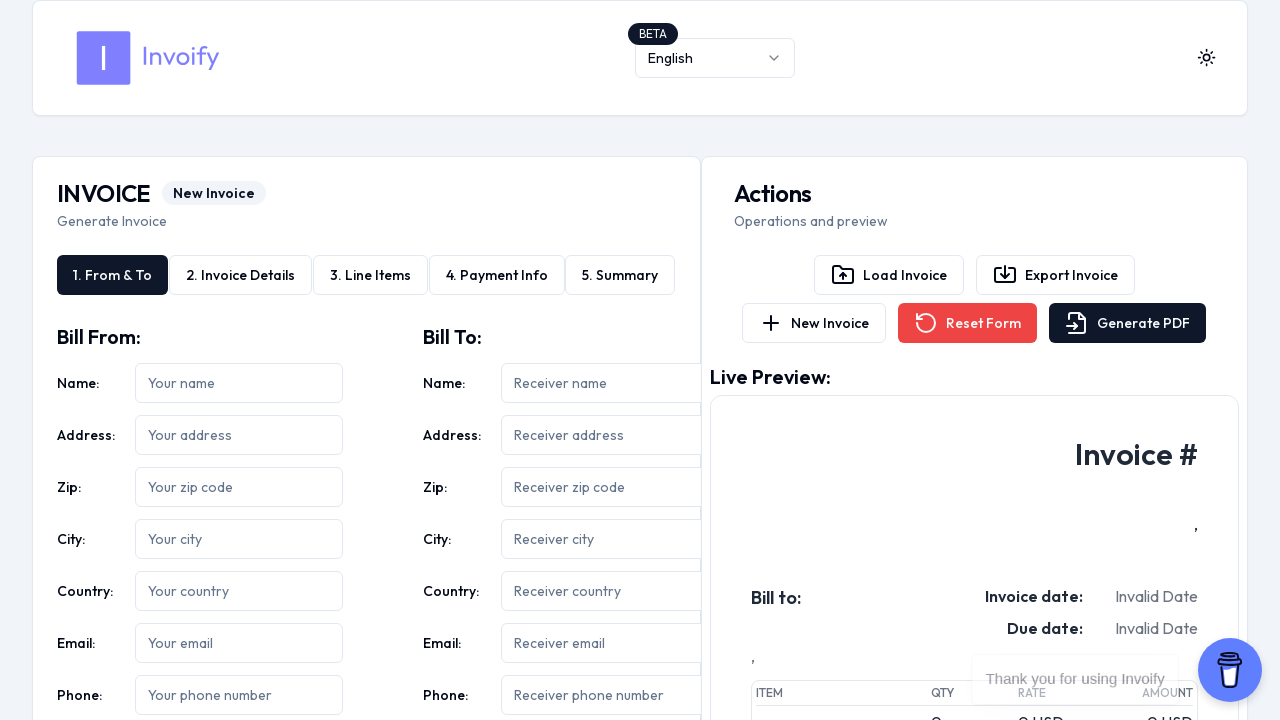

Dashboard loaded and 'Actions' heading is visible
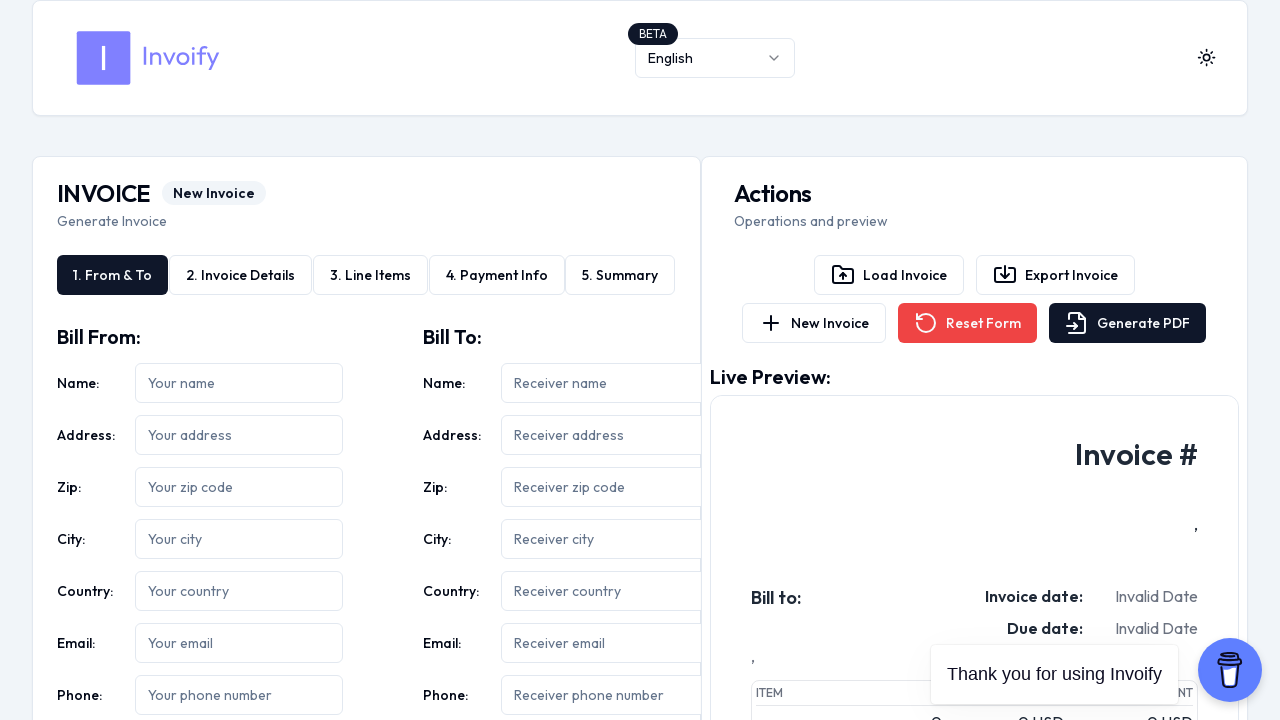

Invoify Logo verified as visible in header section
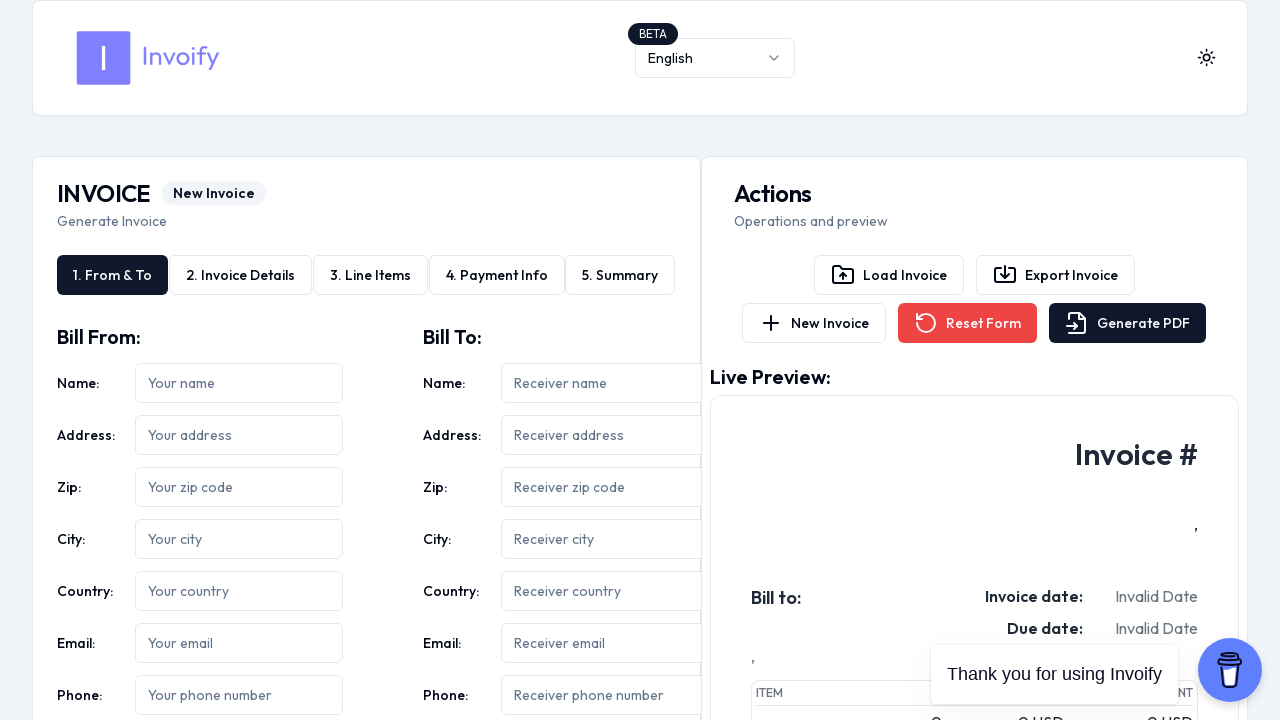

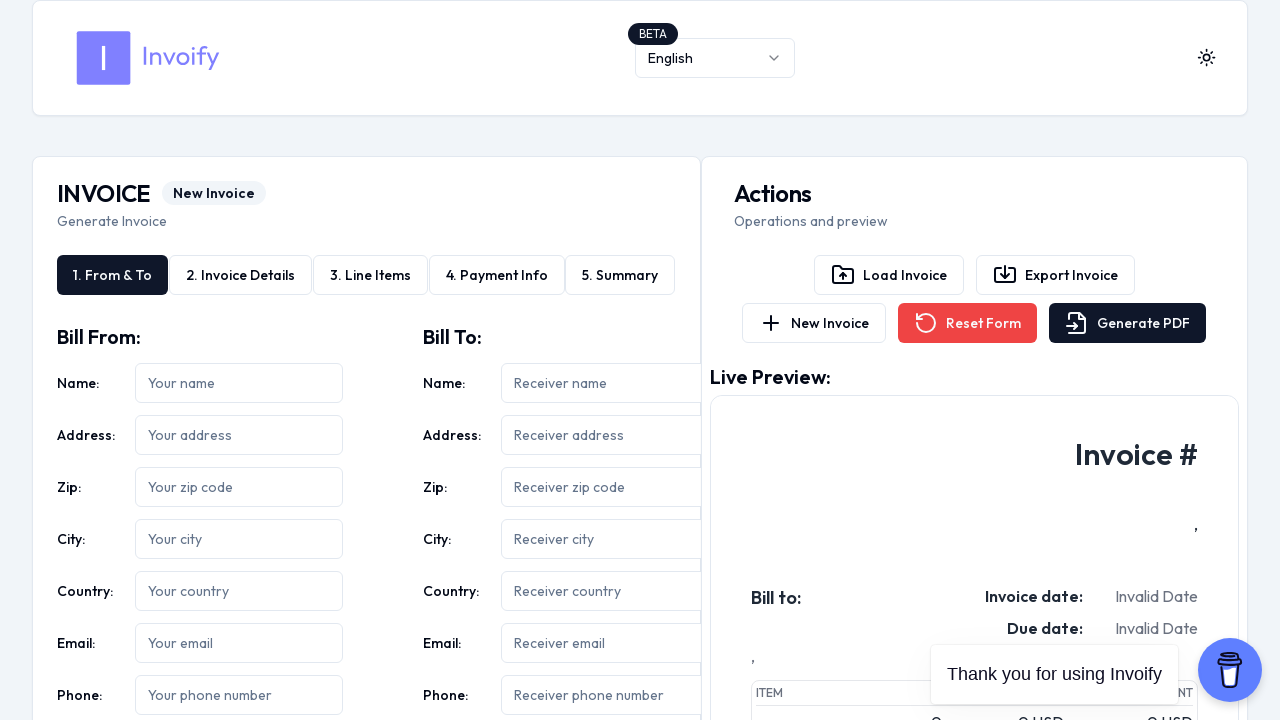